Tests navigation to ERP App Development page through the Verticals > Custom App menu

Starting URL: https://www.tranktechnologies.com/

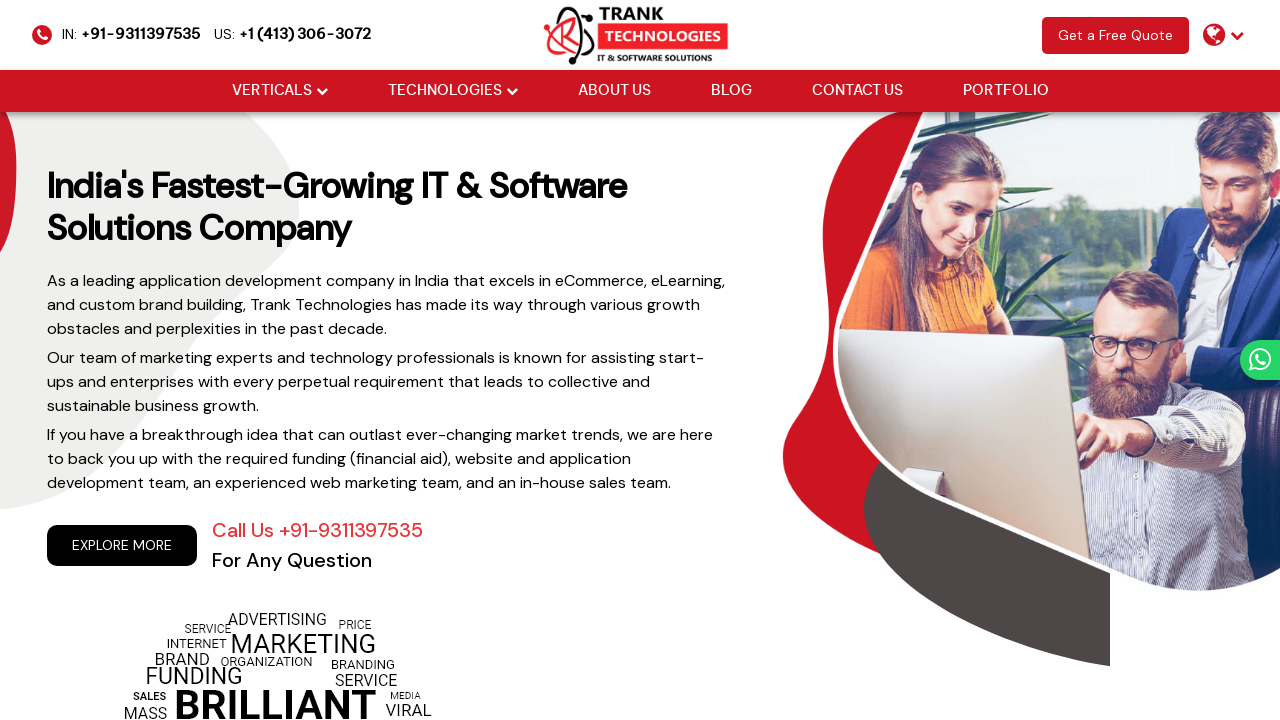

Hovered over Verticals dropdown at (322, 91) on (//i[@class='fa fa-chevron-down'])[2]
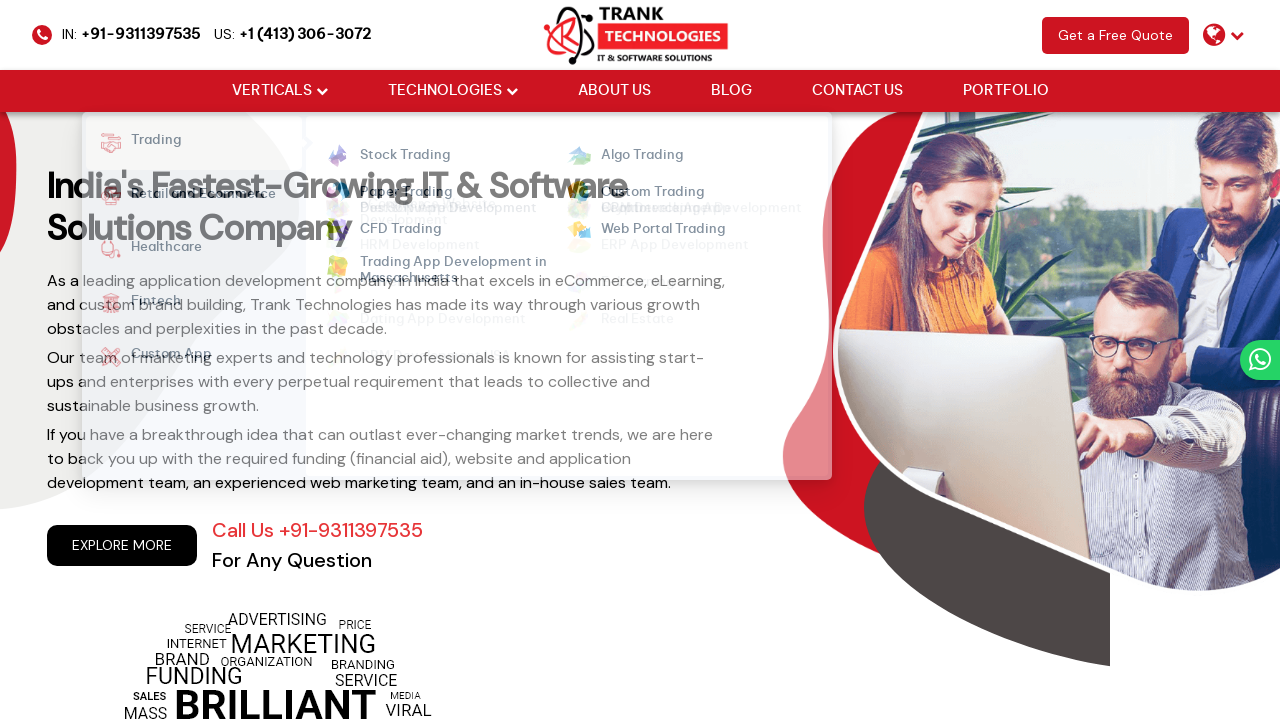

Waited 500ms for dropdown animation
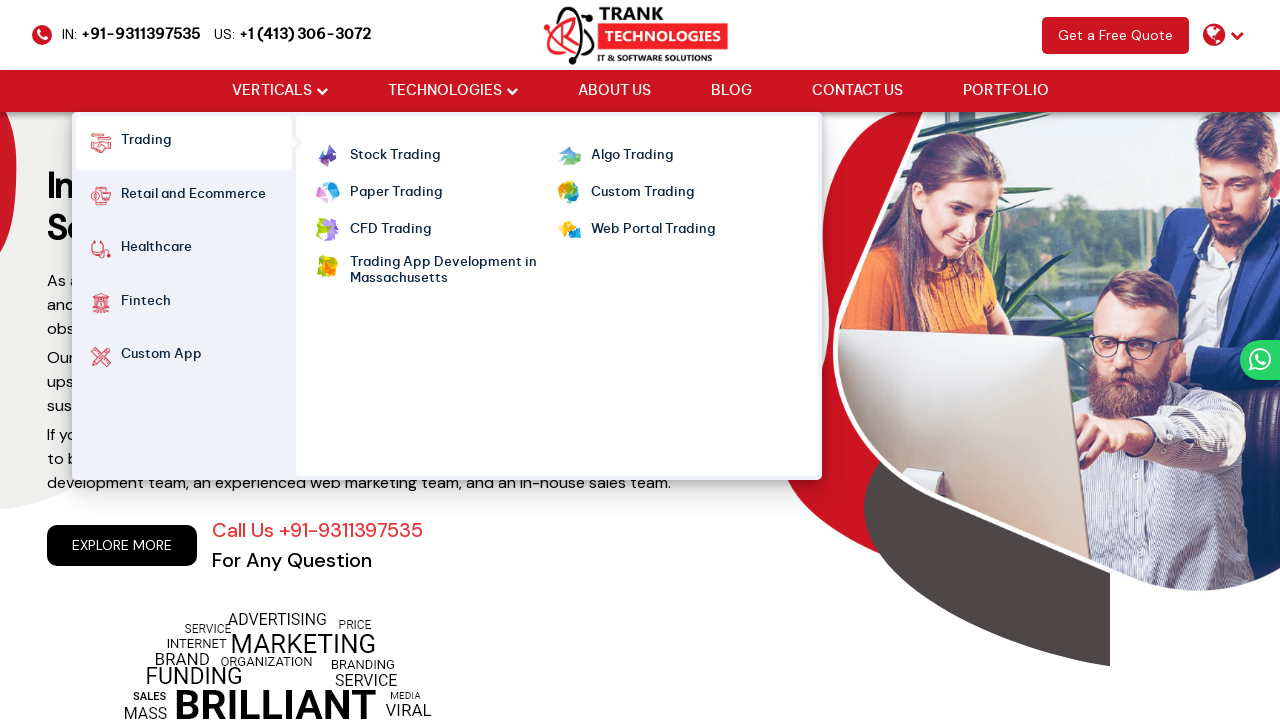

Hovered over Custom App menu item at (161, 357) on xpath=//strong[normalize-space()='Custom App']
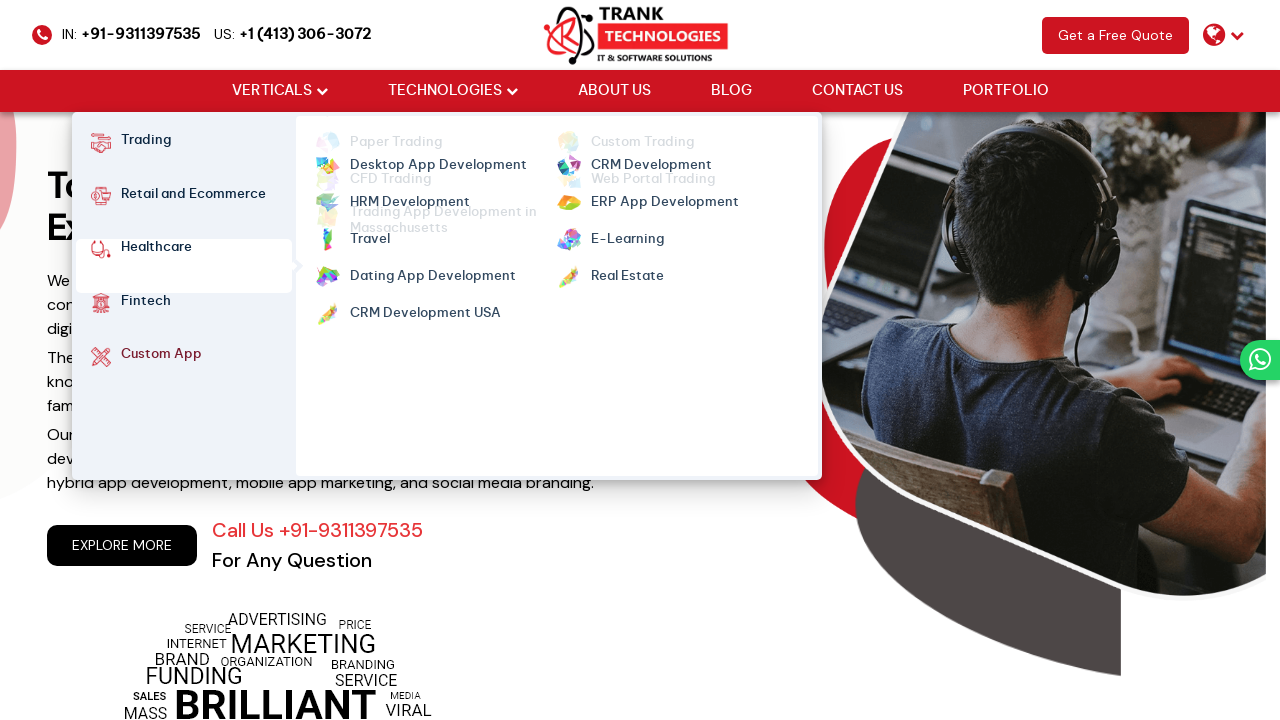

Waited 500ms for submenu to appear
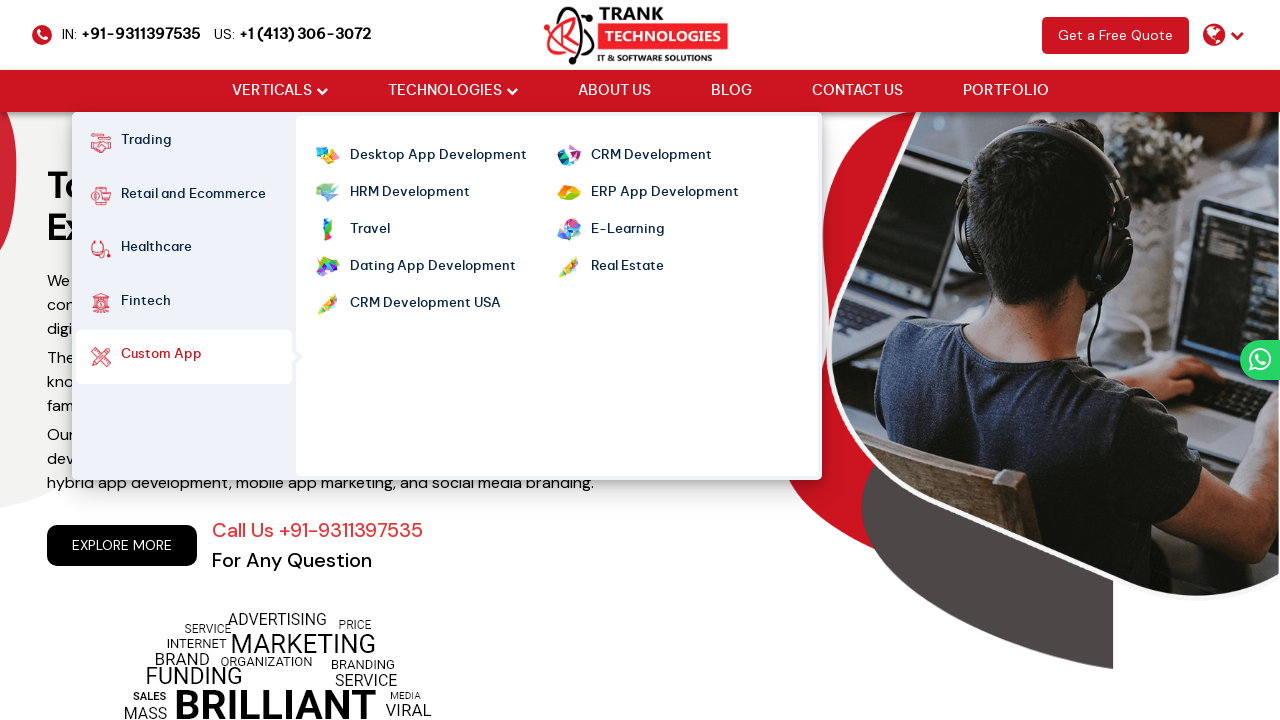

Clicked on ERP App Development link at (664, 193) on xpath=//ul[@class='cm-flex cm-flex-wrap']//a[@class='mm-active'][normalize-space
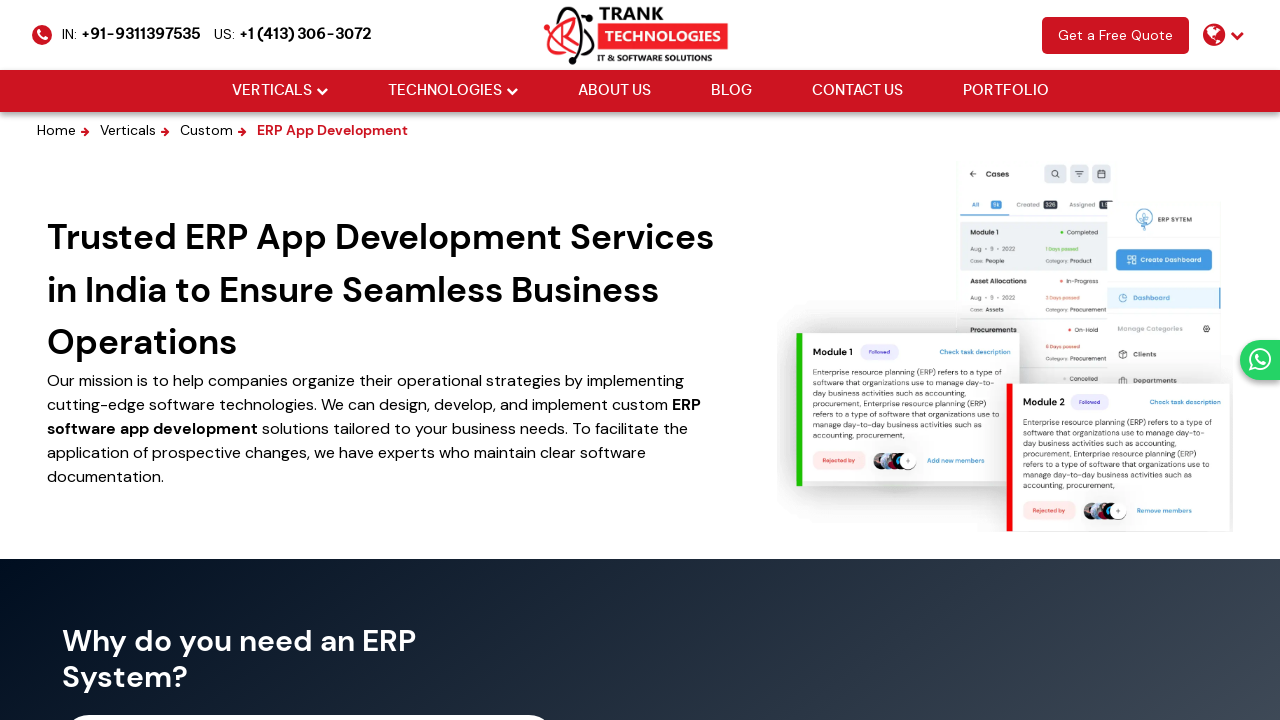

Waited 1000ms for ERP App Development page to load
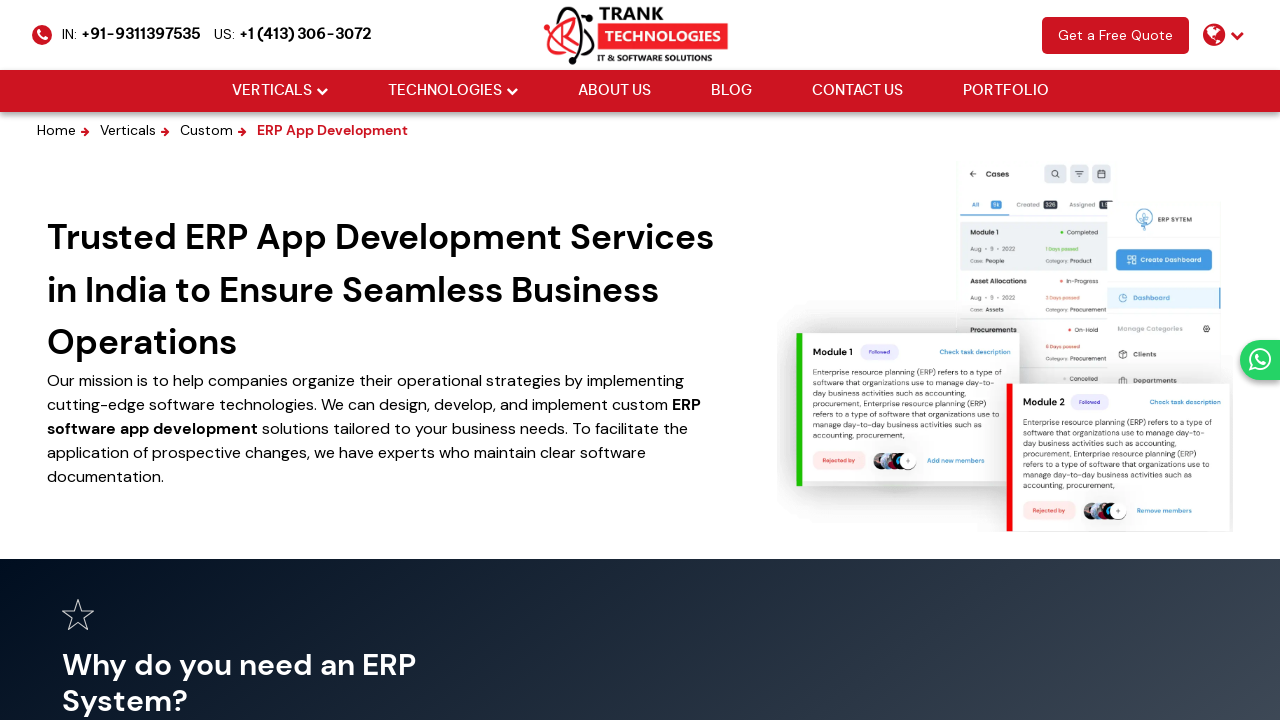

Navigated back to previous page
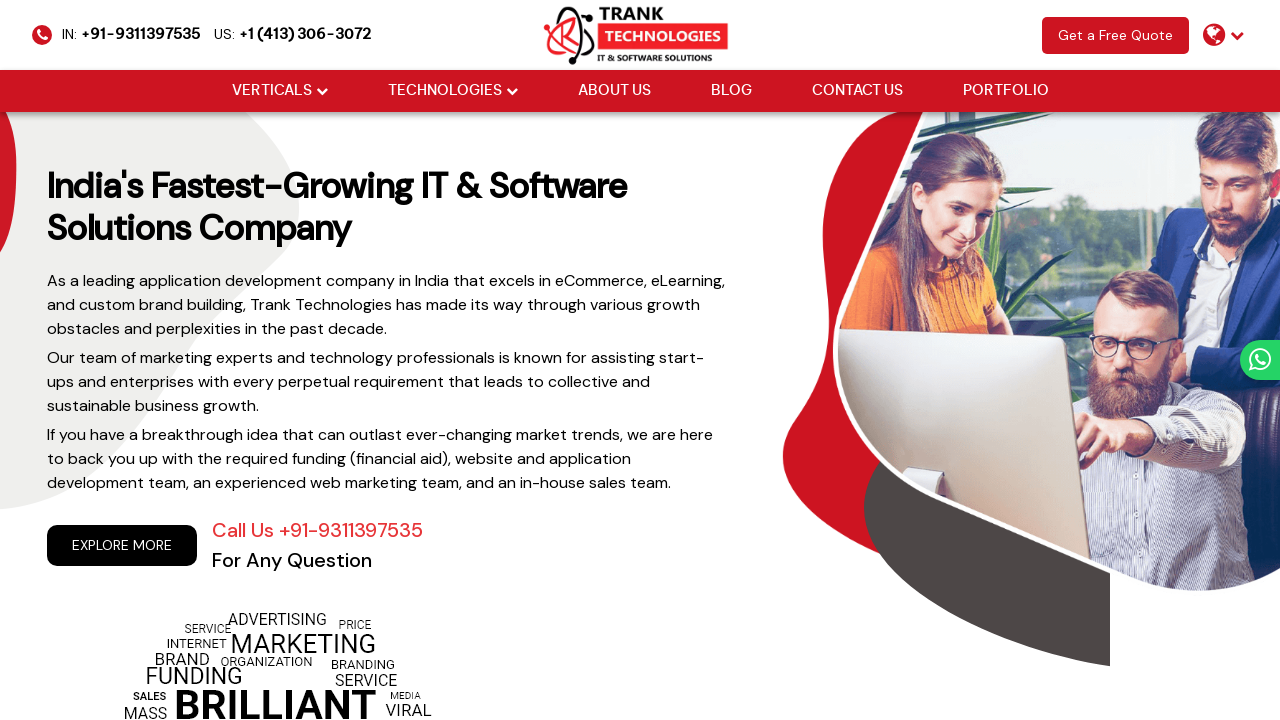

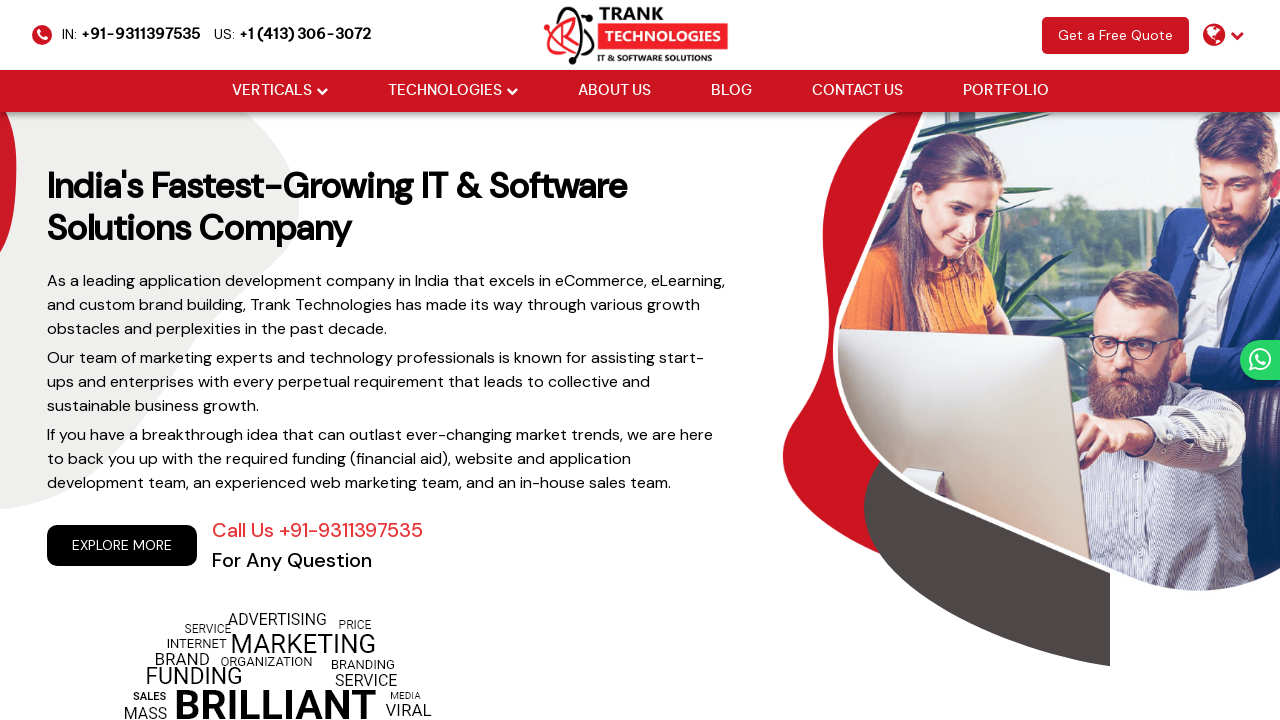